Navigates to three international websites (Iceland travel, Rolls-Royce, and Britannica article on Bangalore) and takes screenshots

Starting URL: https://iceland.nordicvisitor.com

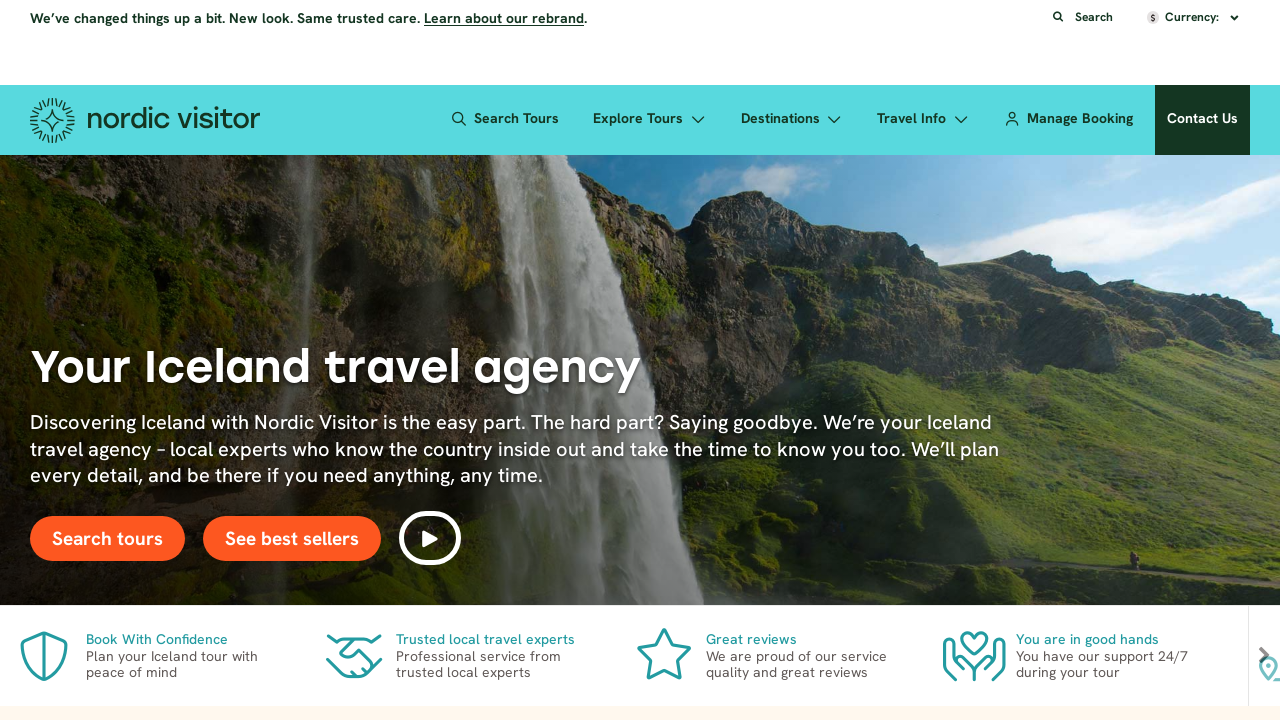

Navigated to Rolls-Royce website
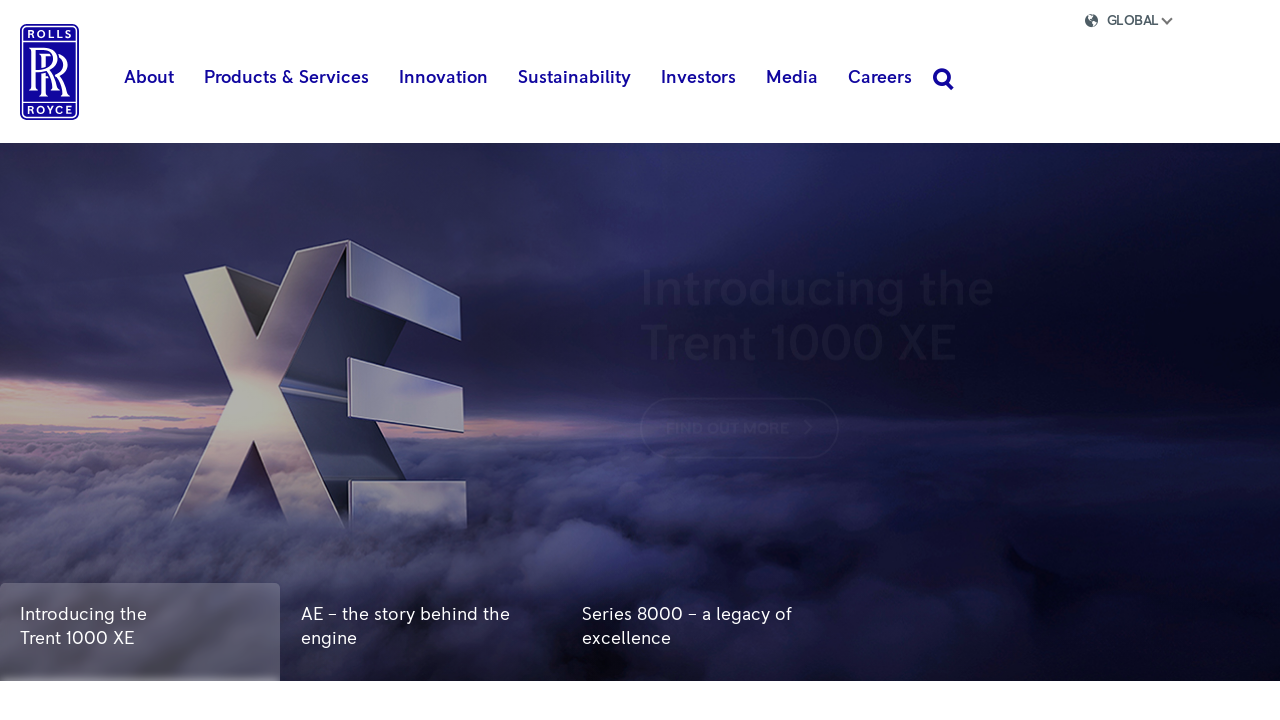

Waited 4 seconds for page to load
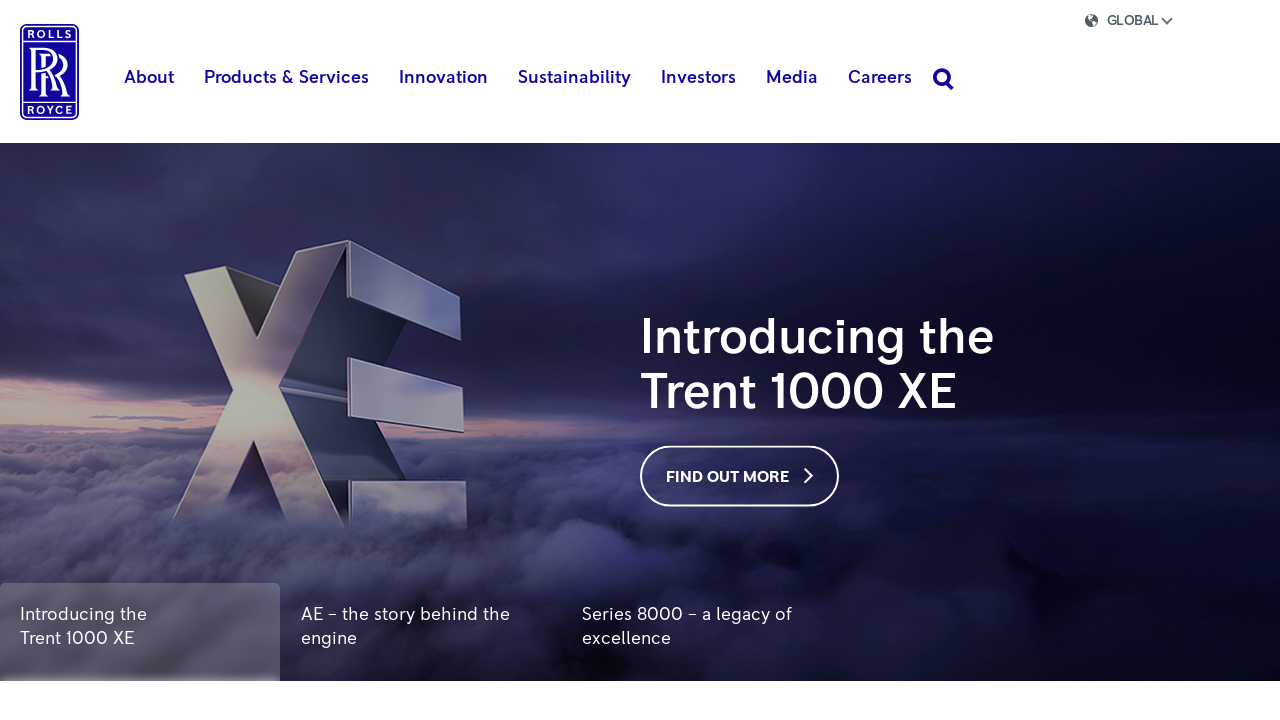

Navigated to Britannica article on Bangalore
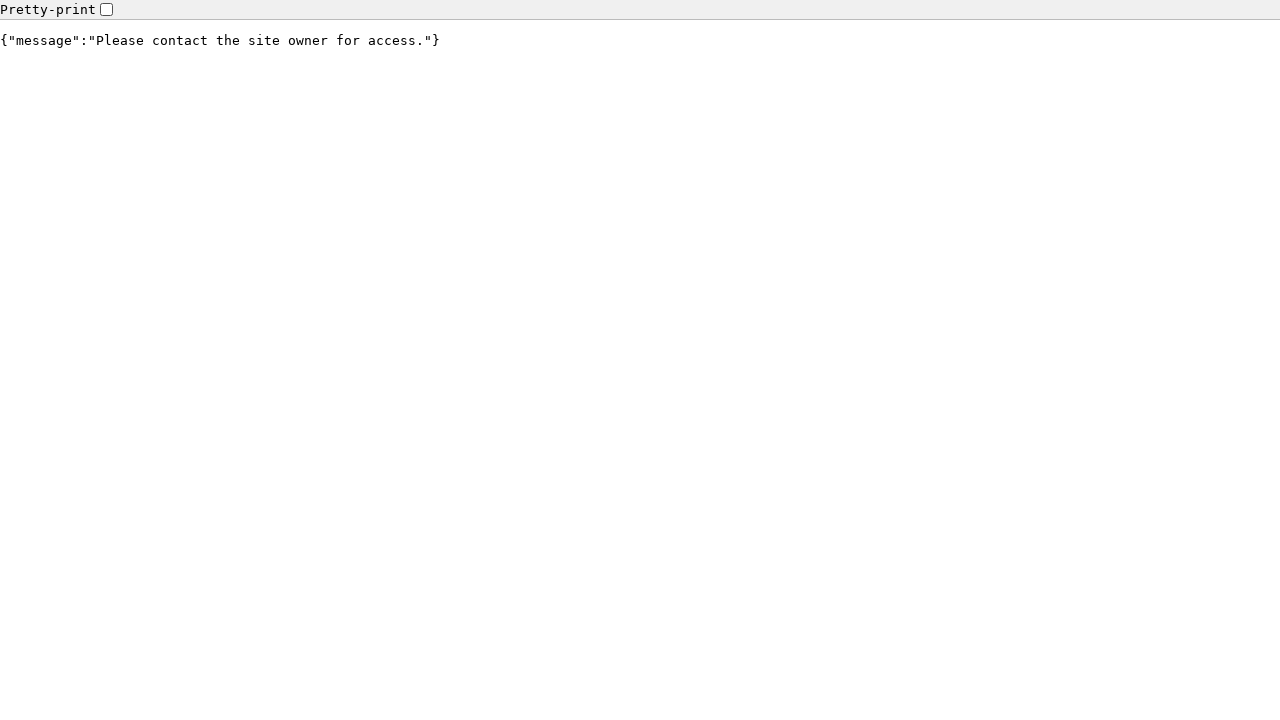

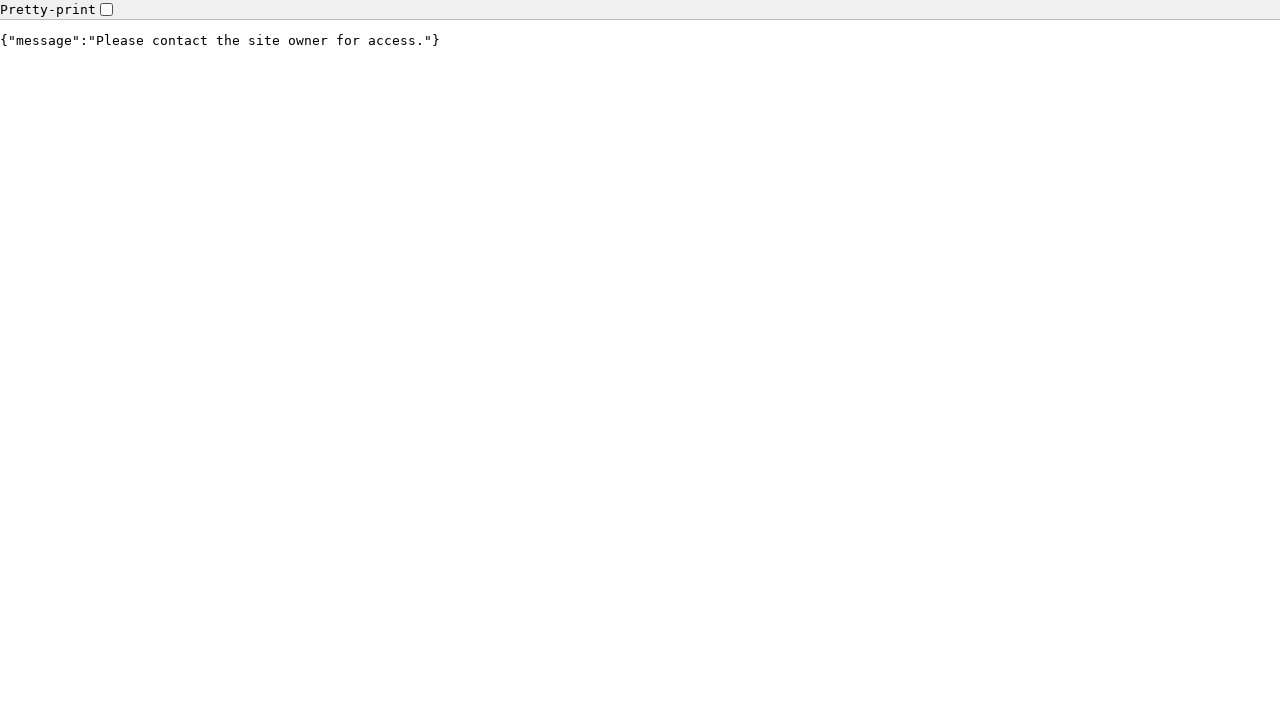